Tests un-marking todo items as complete by unchecking their checkboxes

Starting URL: https://demo.playwright.dev/todomvc

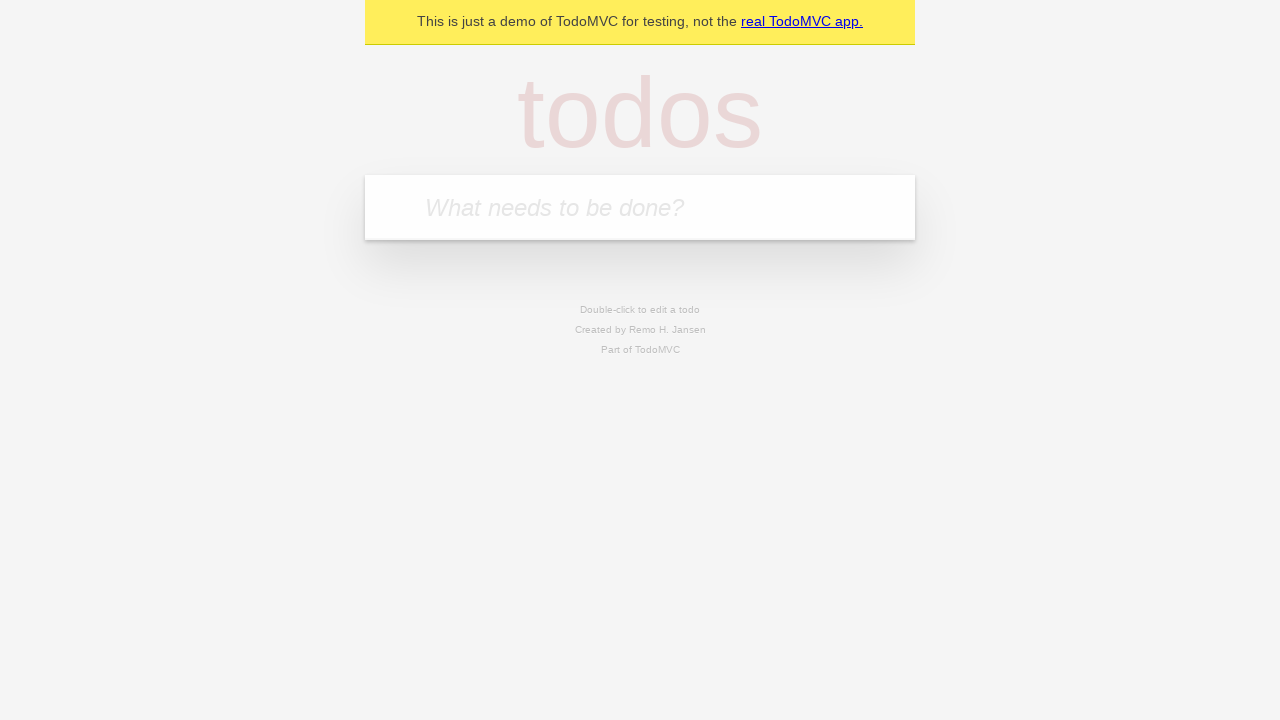

Filled todo input with 'buy some cheese' on internal:attr=[placeholder="What needs to be done?"i]
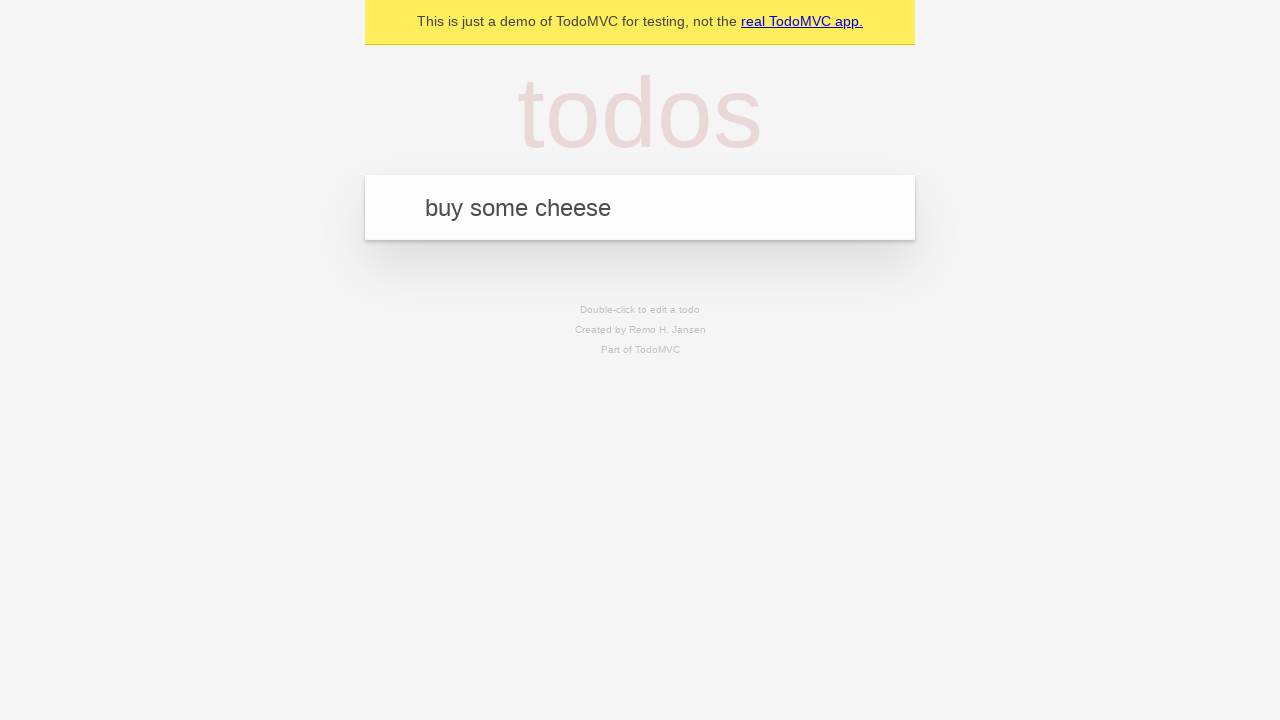

Pressed Enter to add first todo item on internal:attr=[placeholder="What needs to be done?"i]
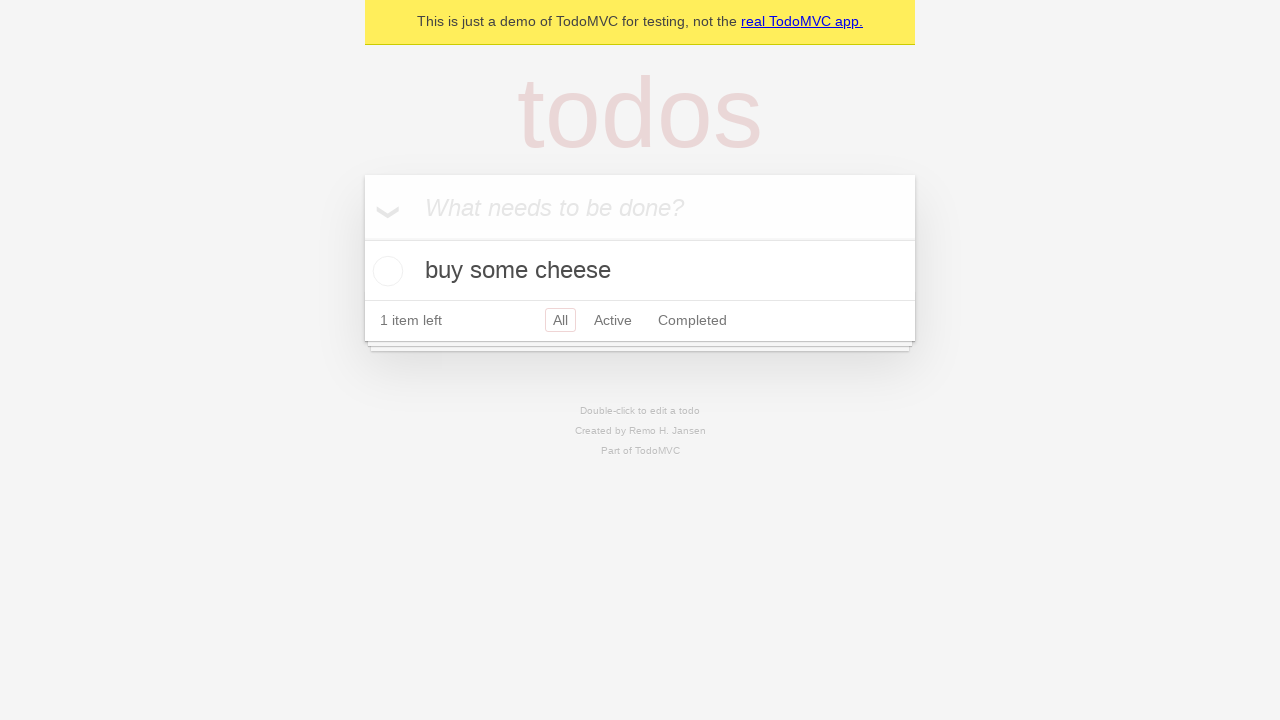

Filled todo input with 'feed the cat' on internal:attr=[placeholder="What needs to be done?"i]
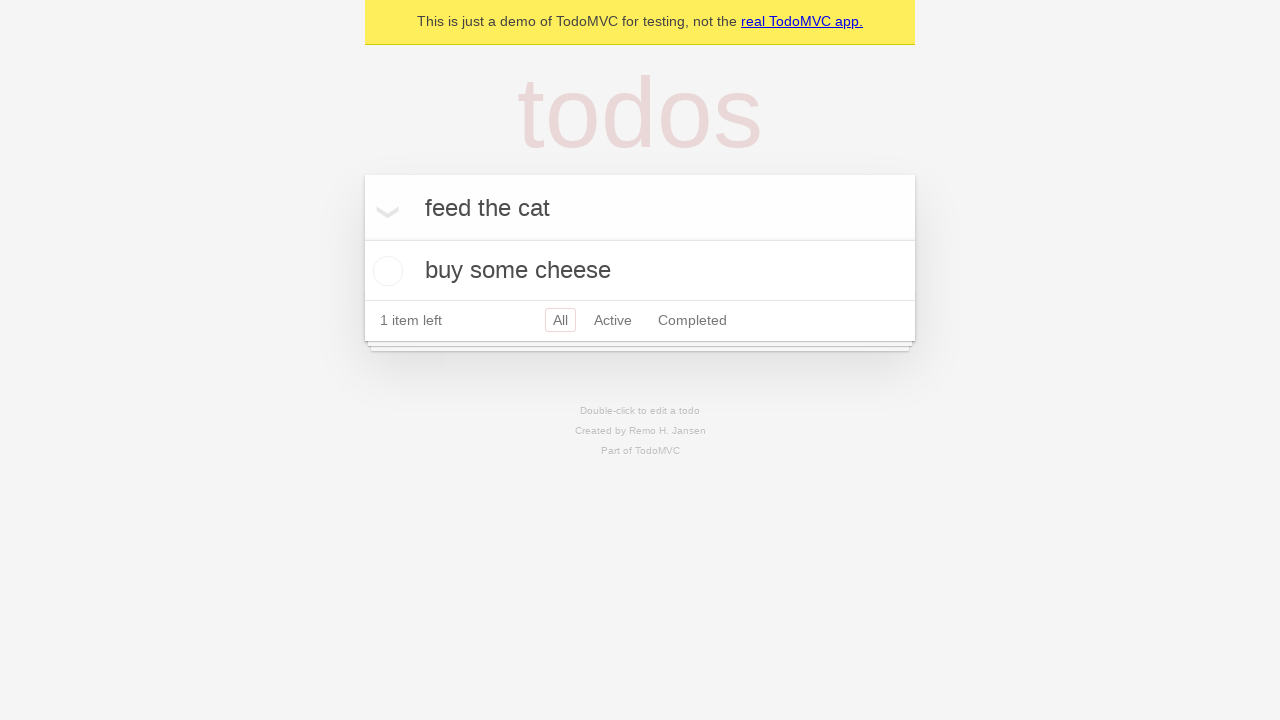

Pressed Enter to add second todo item on internal:attr=[placeholder="What needs to be done?"i]
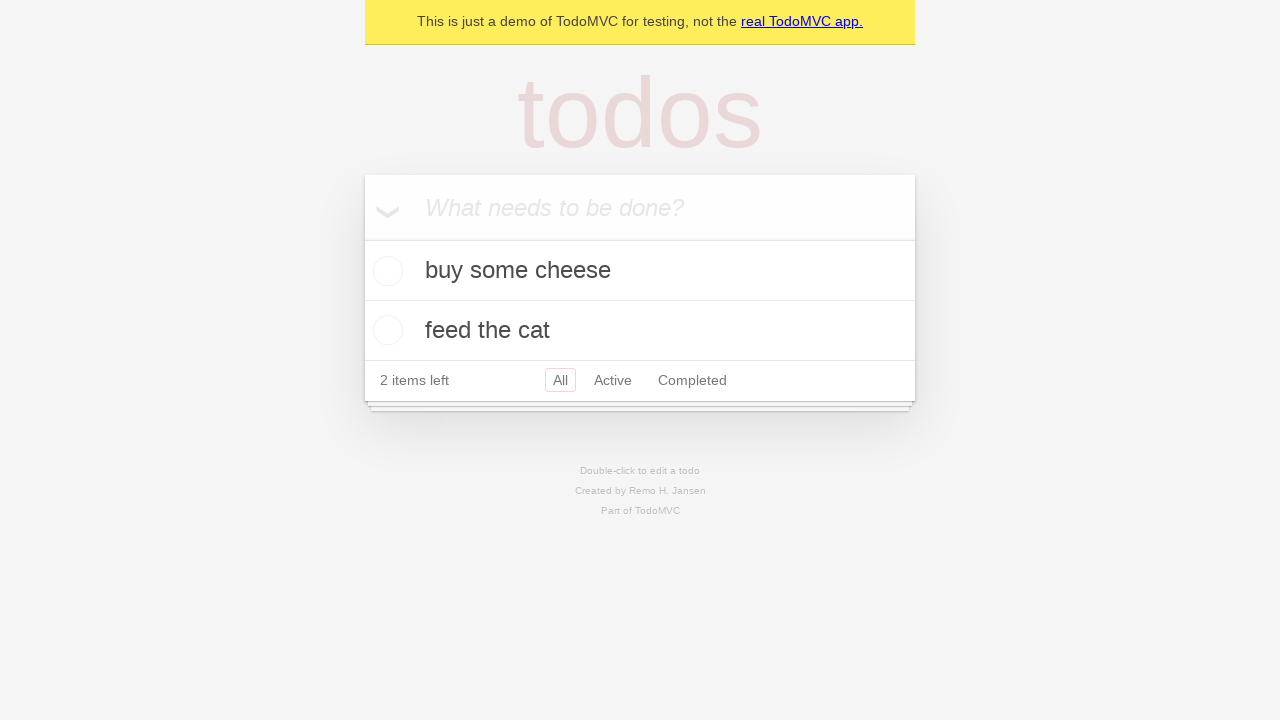

Checked the first todo item as complete at (385, 271) on internal:testid=[data-testid="todo-item"s] >> nth=0 >> internal:role=checkbox
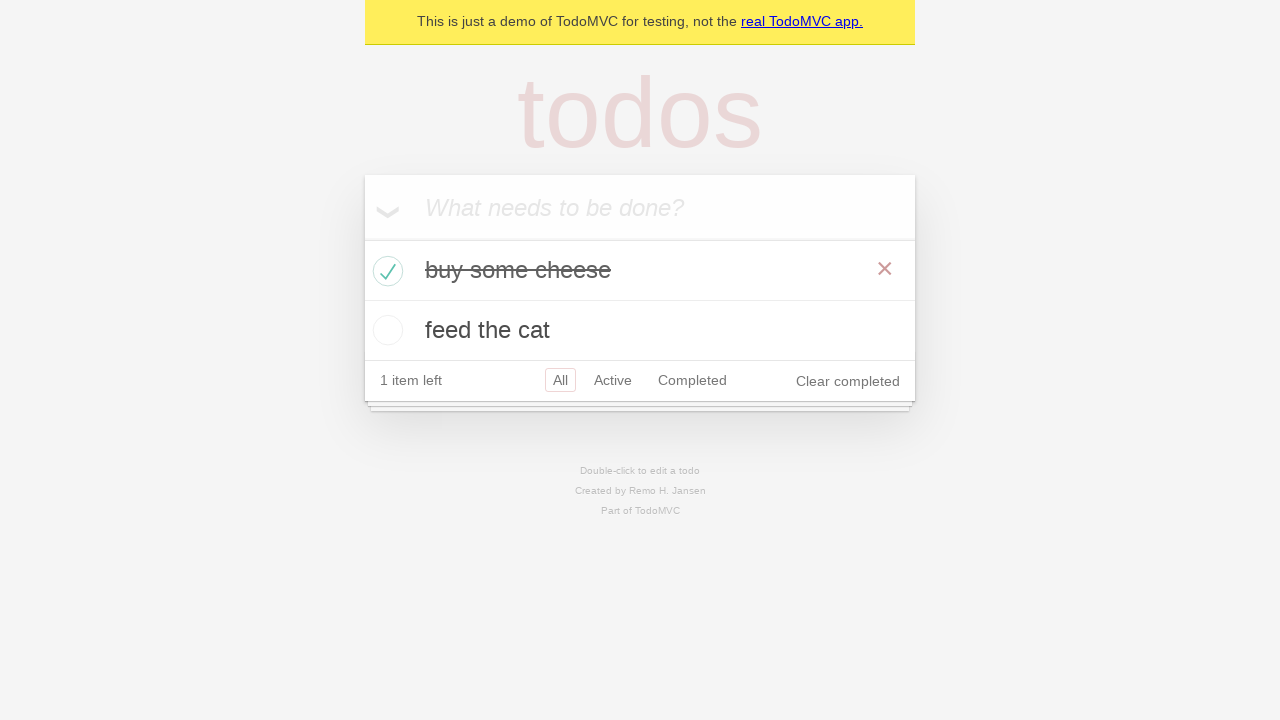

Unchecked the first todo item to mark as incomplete at (385, 271) on internal:testid=[data-testid="todo-item"s] >> nth=0 >> internal:role=checkbox
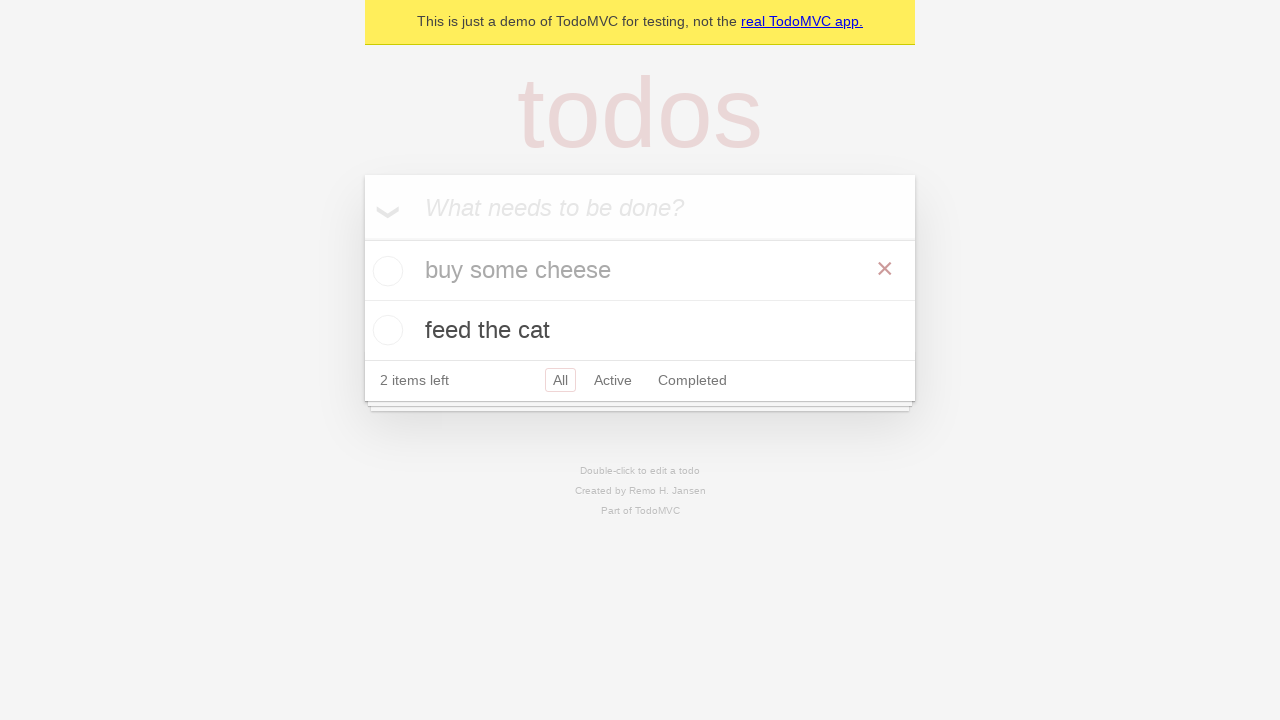

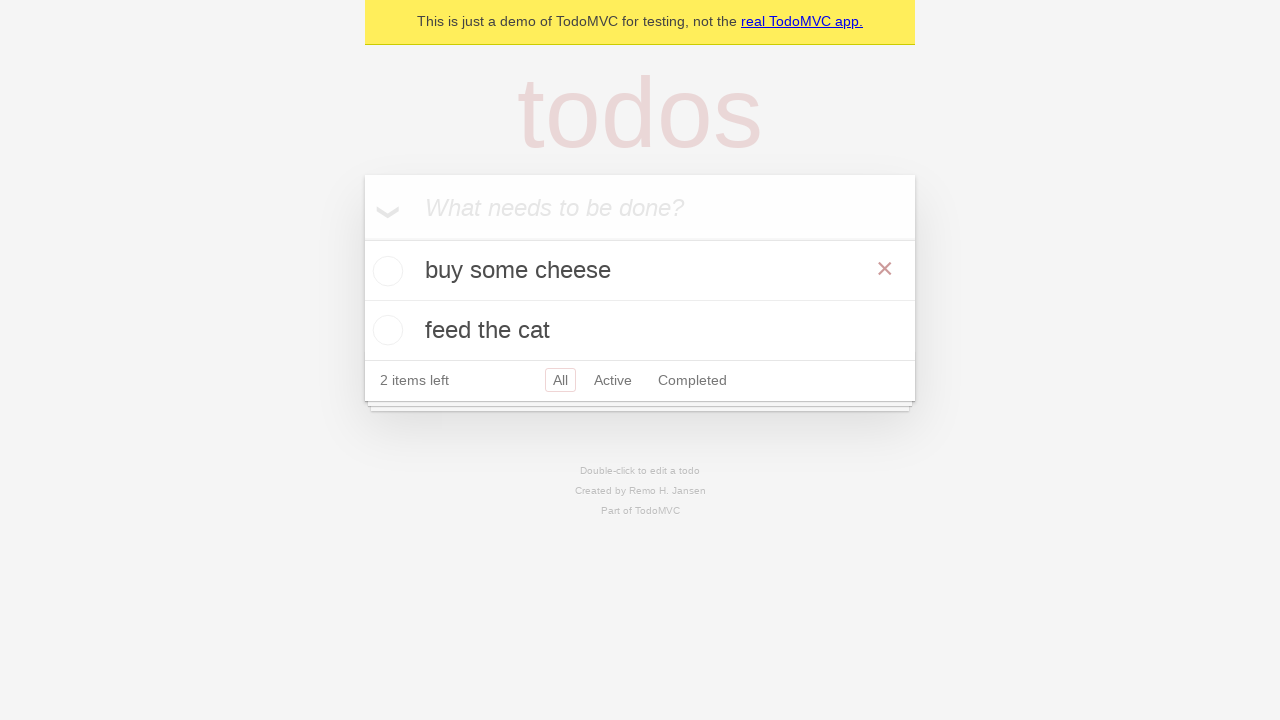